Tests dynamic loading with a 30-second wait, clicking start button and verifying "Hello World!" text appears

Starting URL: https://automationfc.github.io/dynamic-loading/

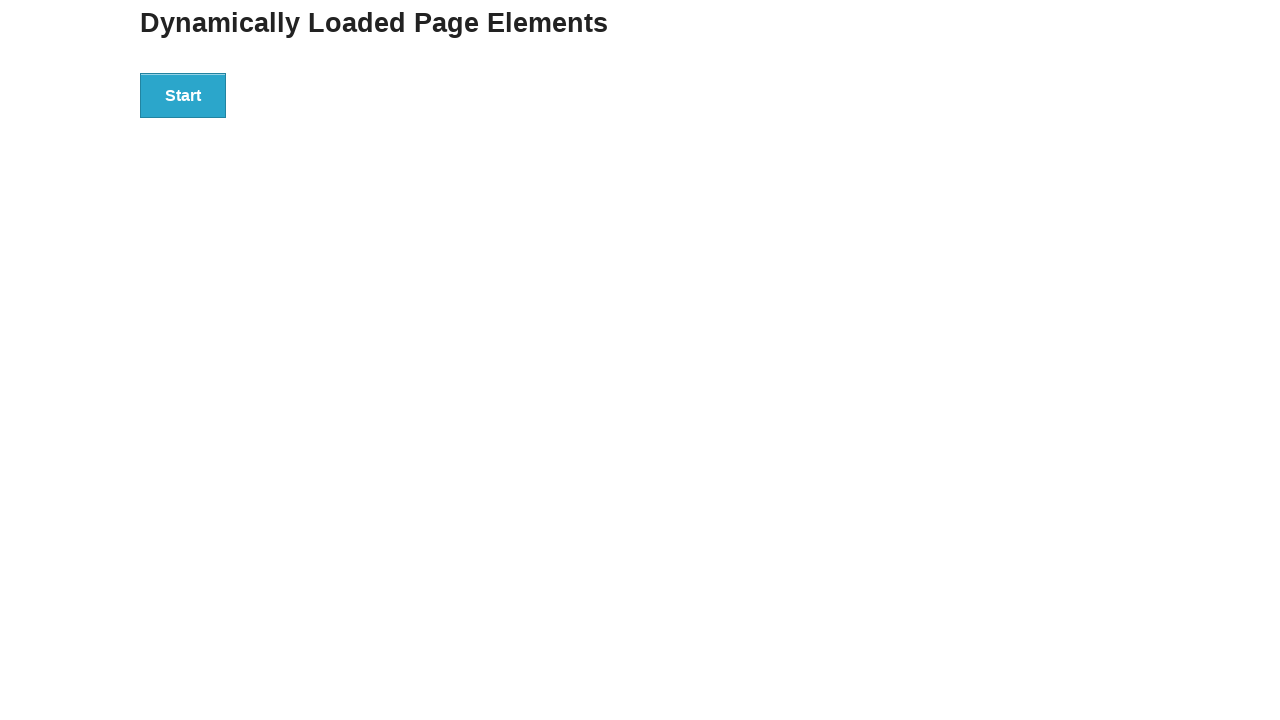

Clicked start button to trigger dynamic loading at (183, 95) on div#start > button
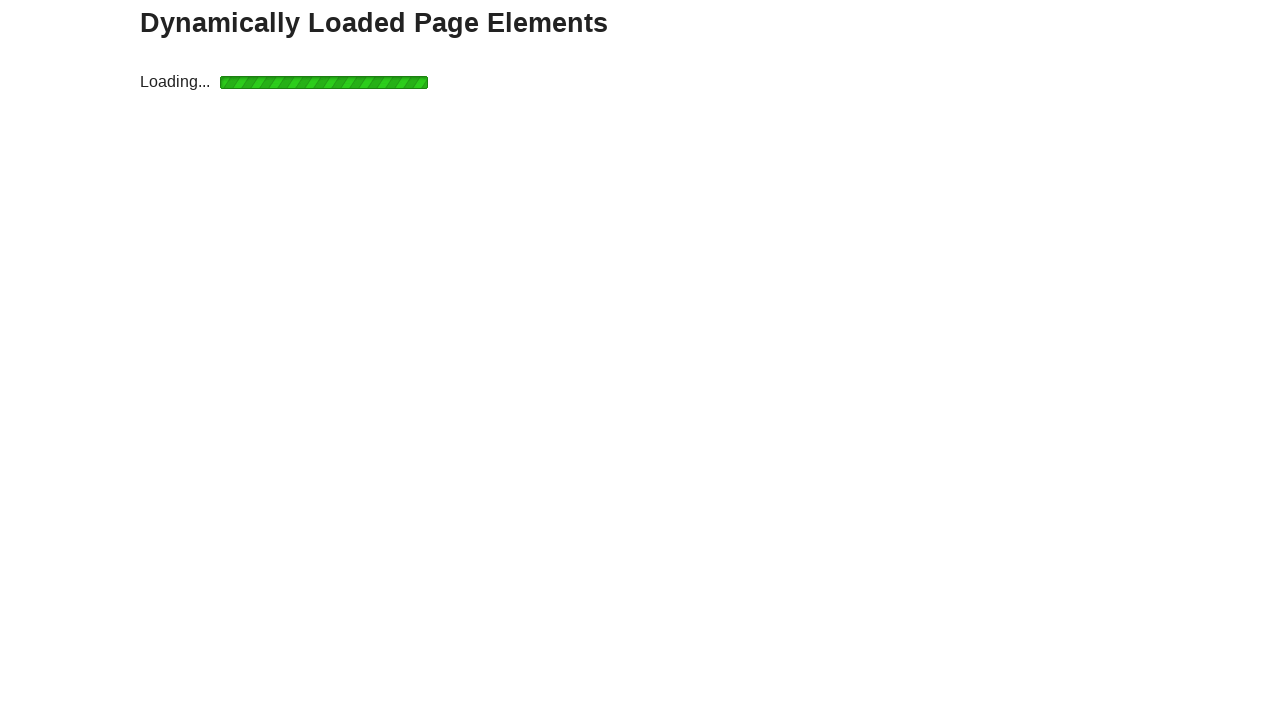

Waited for 'Hello World!' text to appear (30-second timeout)
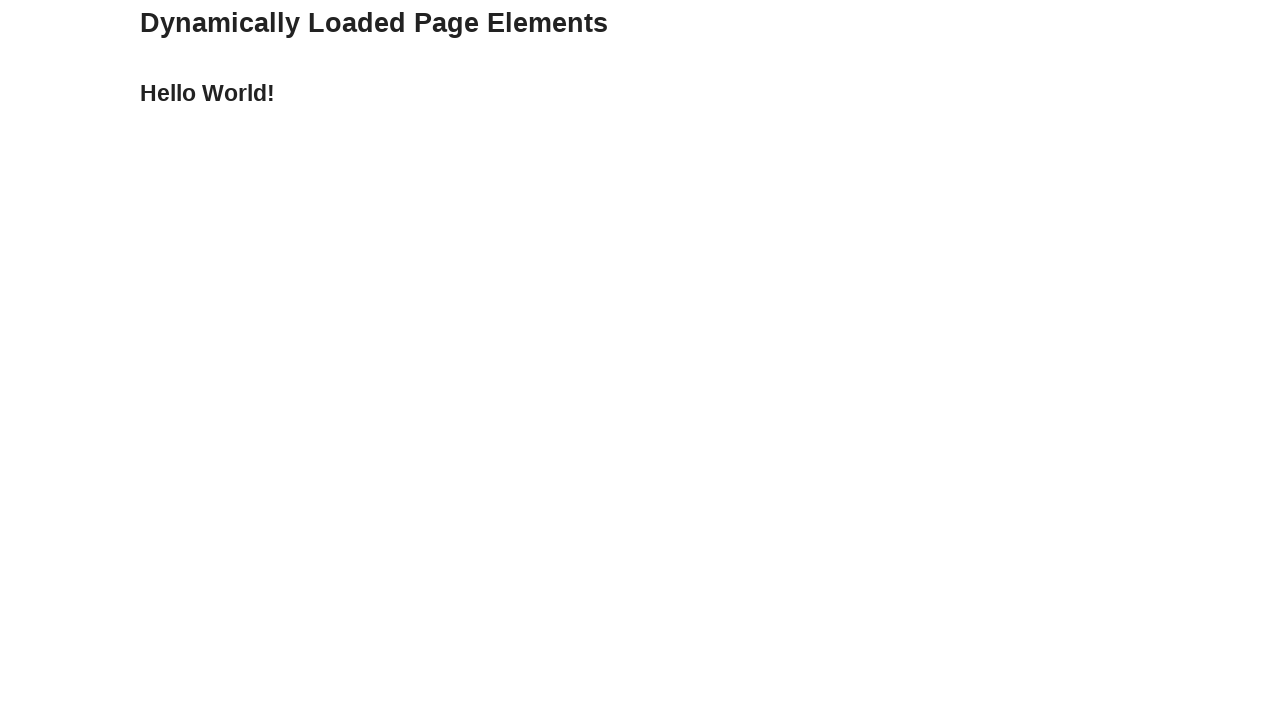

Verified 'Hello World!' text content is displayed
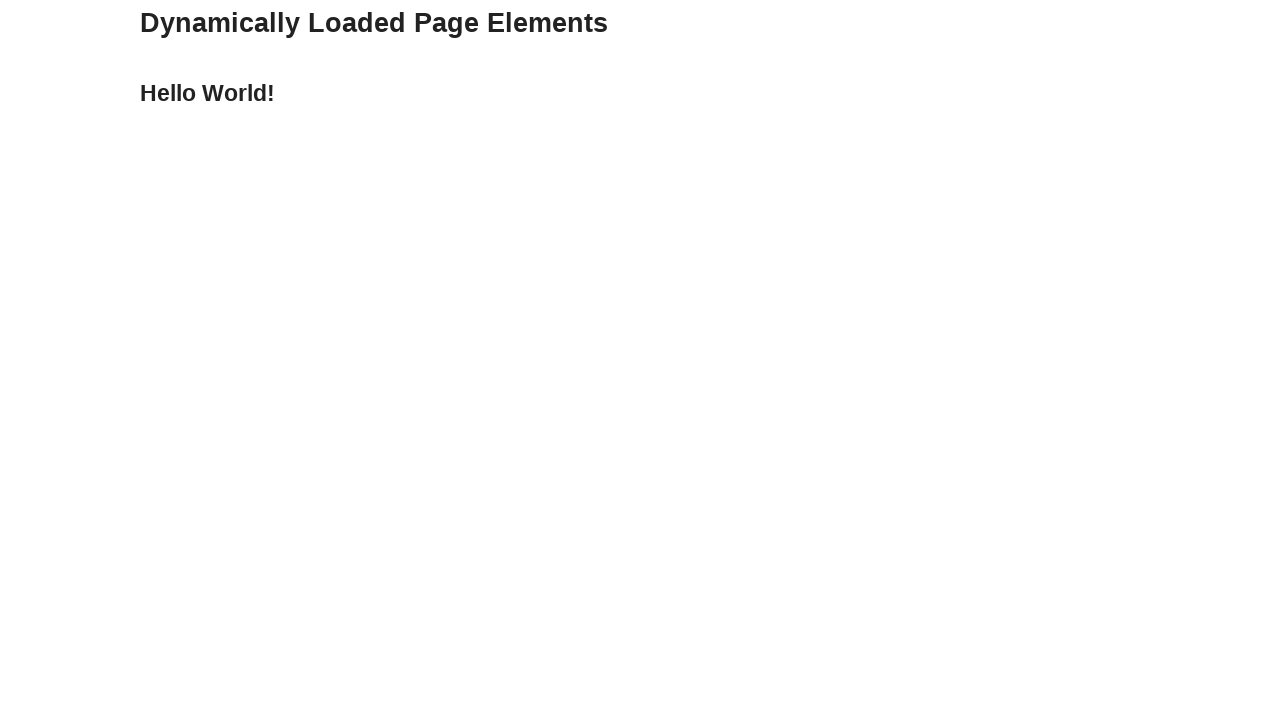

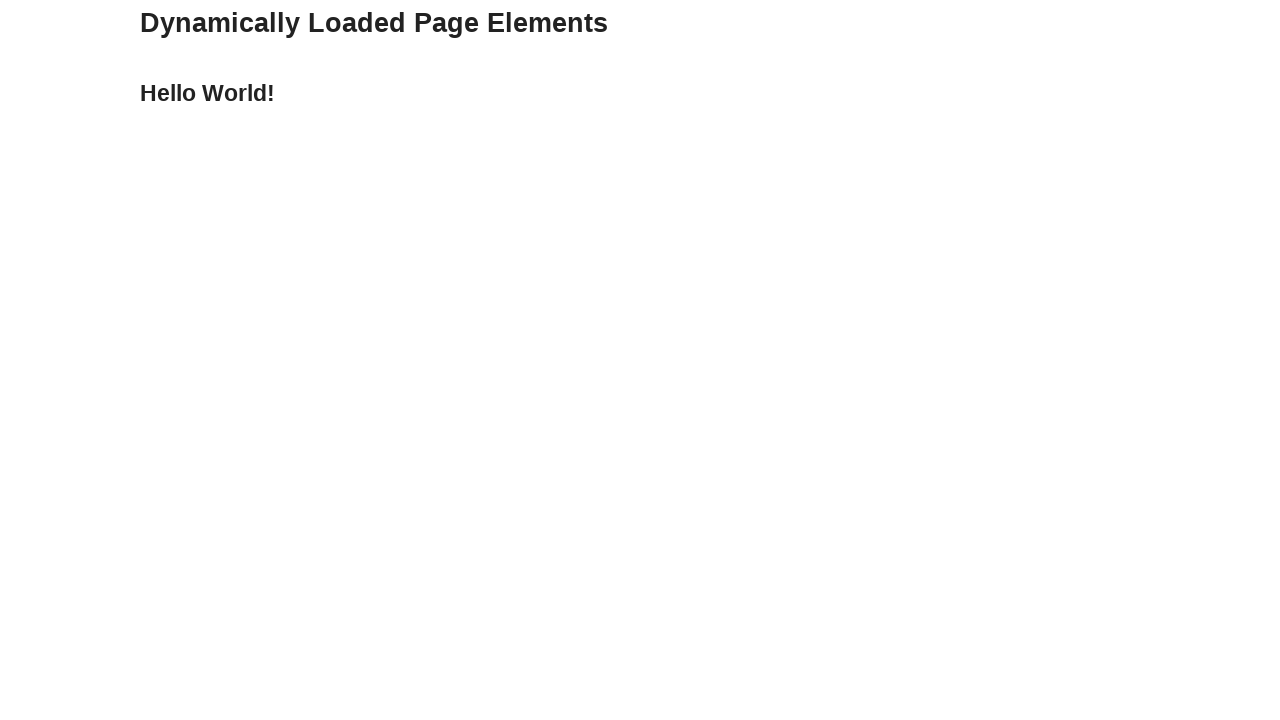